Tests mouse hover functionality by navigating to the Mouse Hover section, entering a password in a demo field, and clicking a visibility toggle icon.

Starting URL: https://demoapps.qspiders.com/

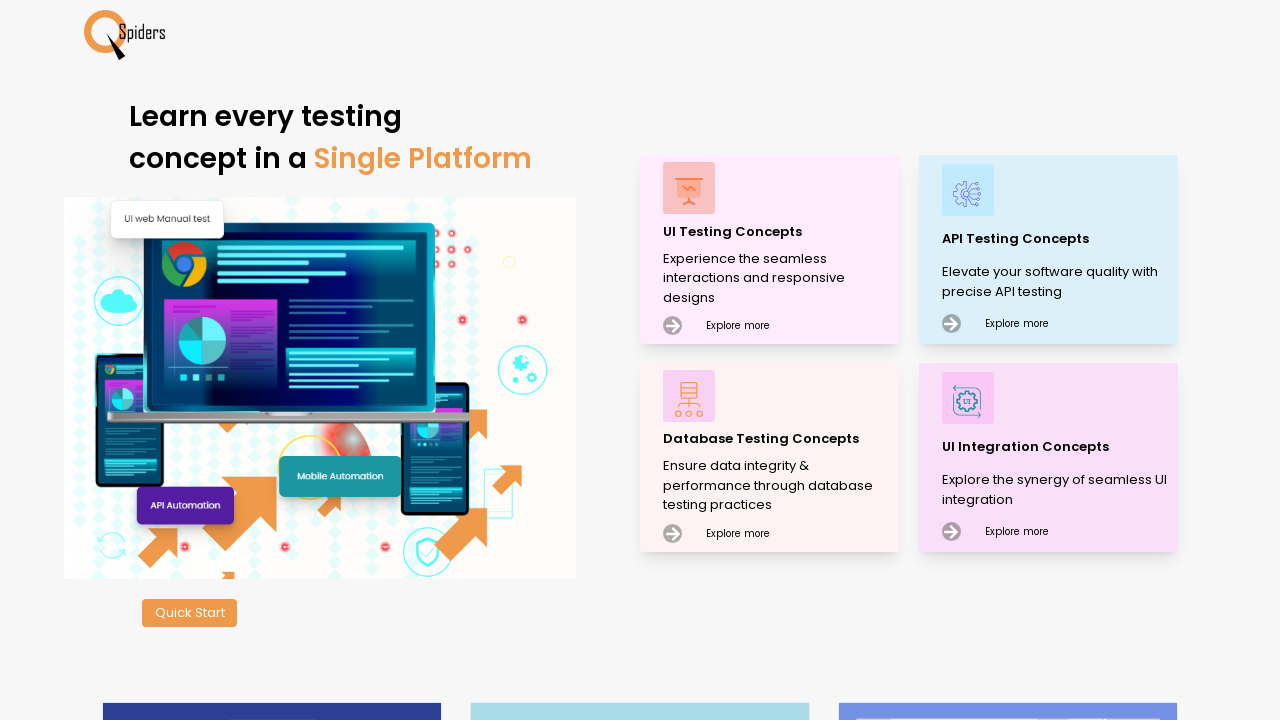

Clicked on UI Testing Concepts at (778, 232) on xpath=//p[text()='UI Testing Concepts']
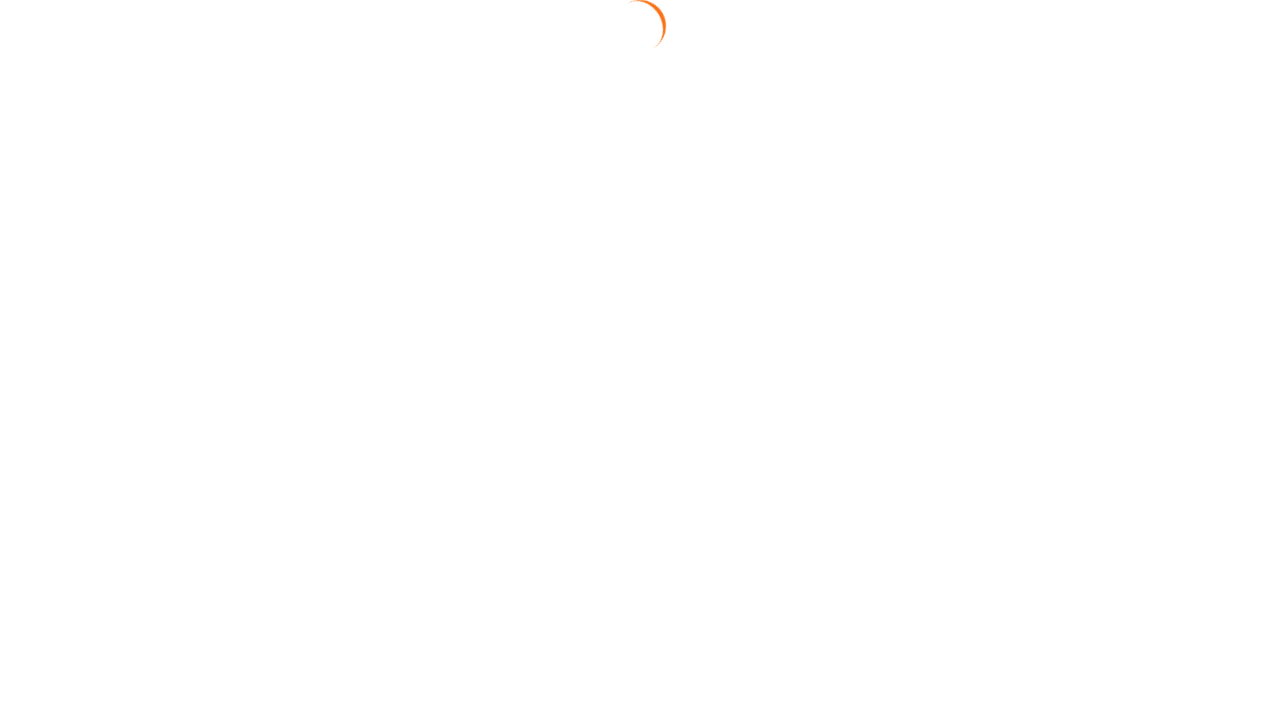

Clicked on Mouse Actions section at (66, 667) on xpath=//section[text()='Mouse Actions']
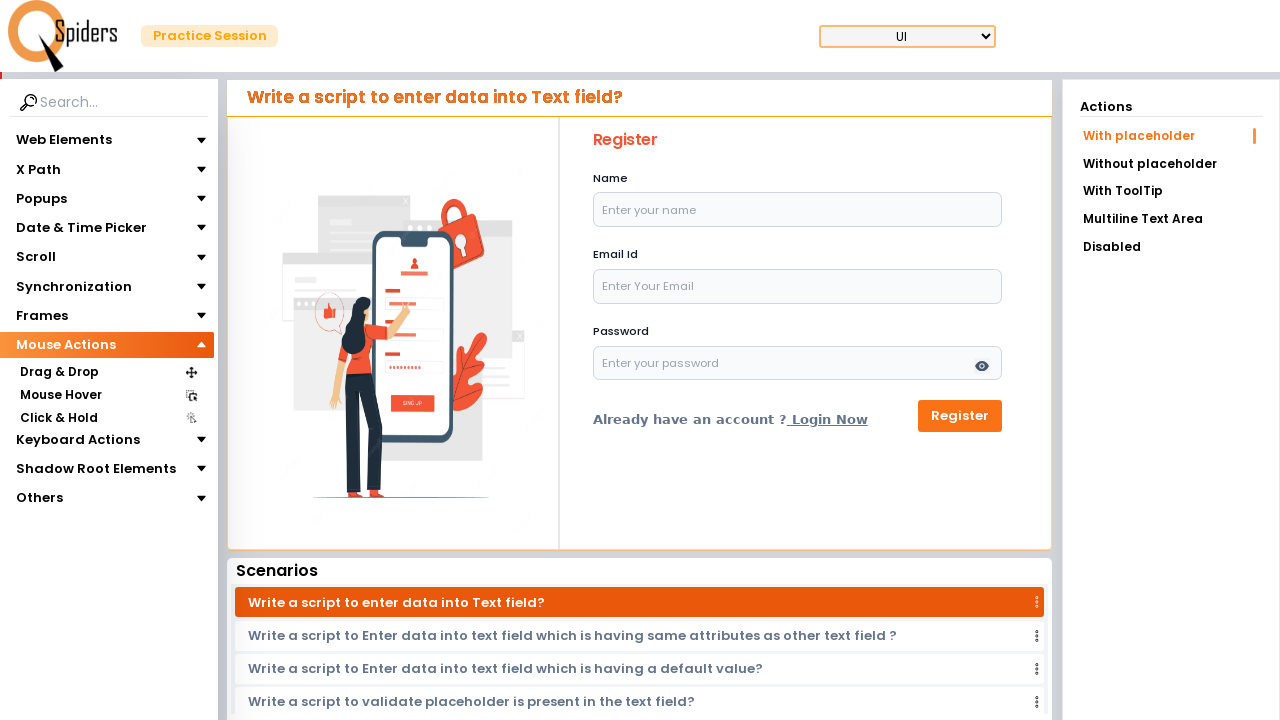

Clicked on Mouse Hover option at (60, 395) on xpath=//section[text()='Mouse Hover']
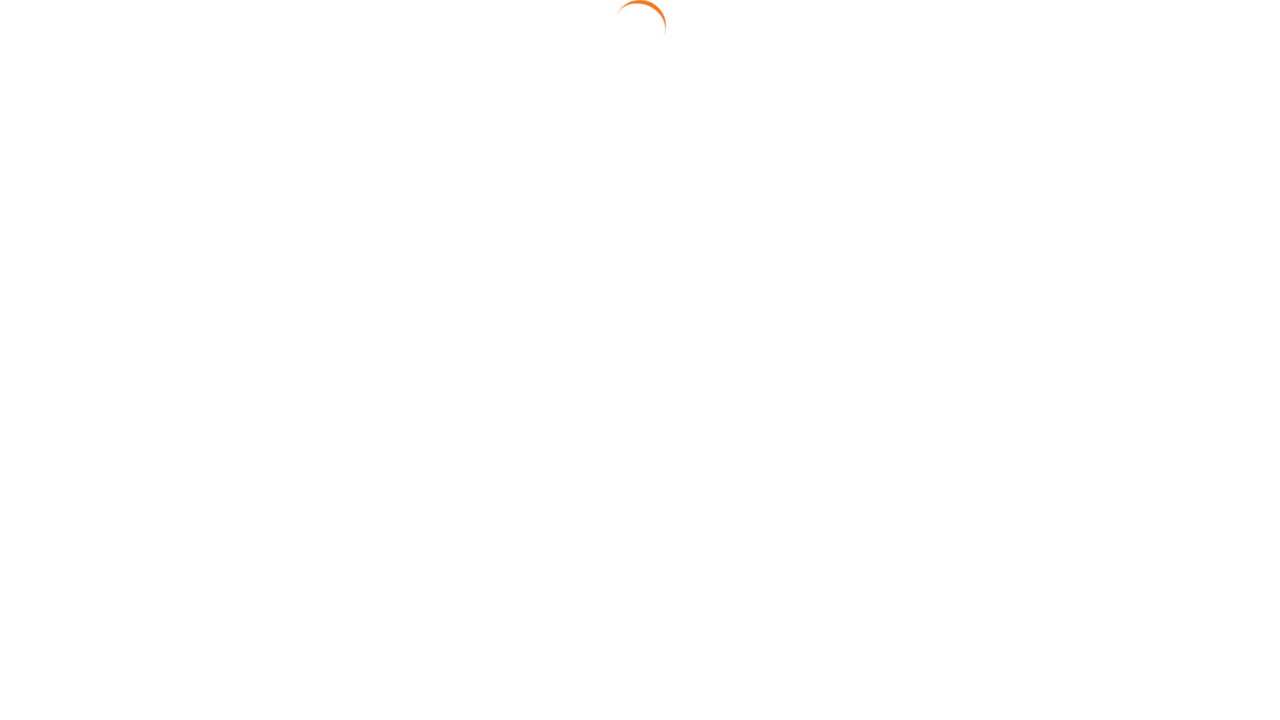

Entered password '123456' in the demo password field on input[type='password']
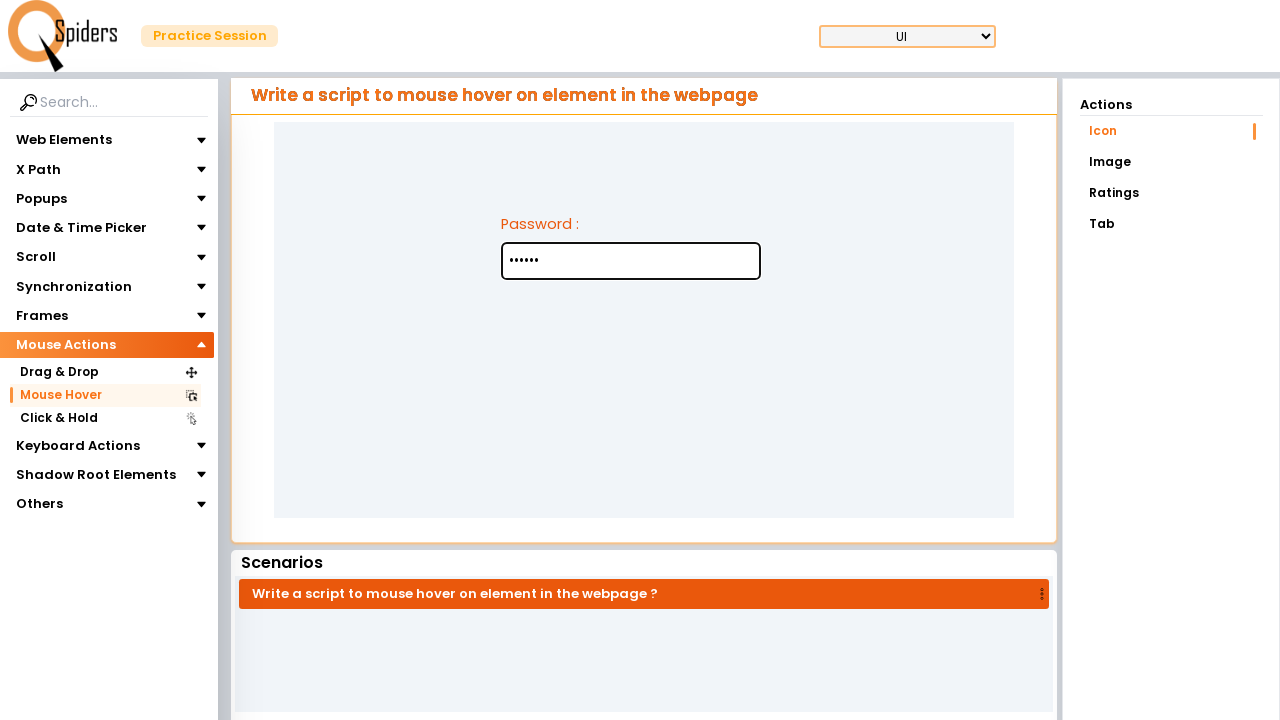

Clicked the visibility toggle icon at (745, 258) on xpath=//img[@class='w-6 h-6 mt-4 absolute ml-72 cursor-pointer']
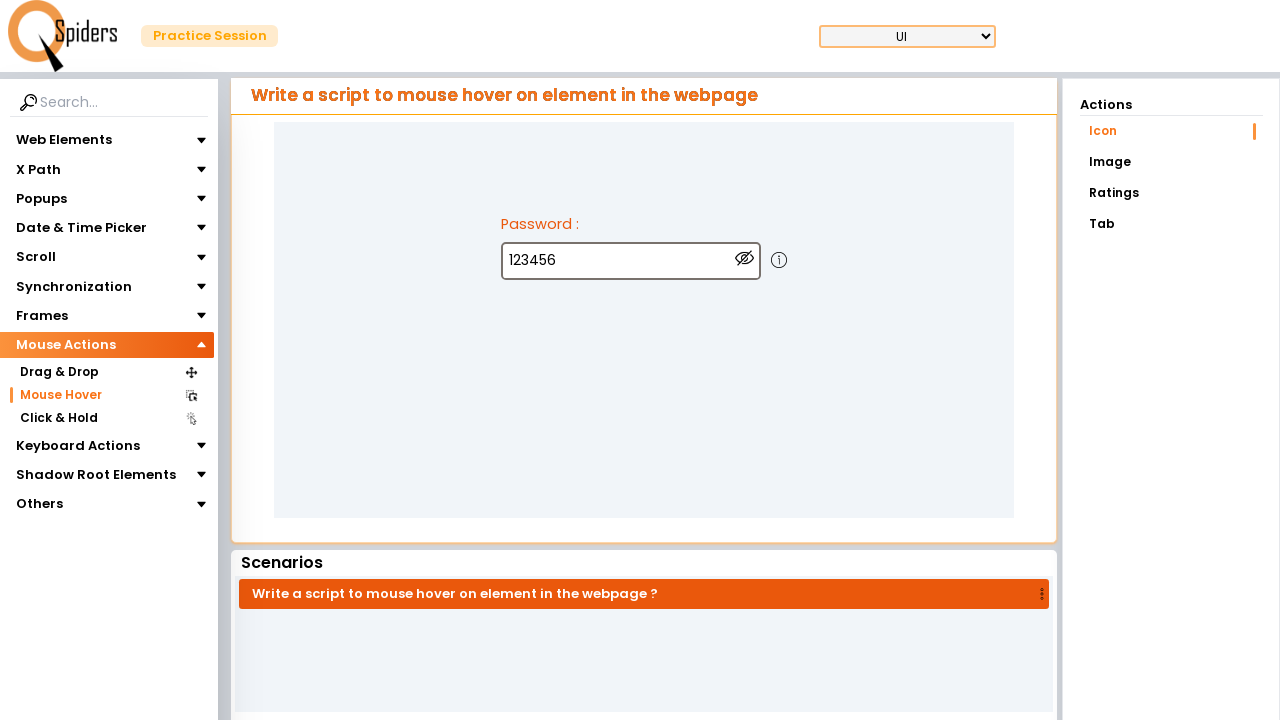

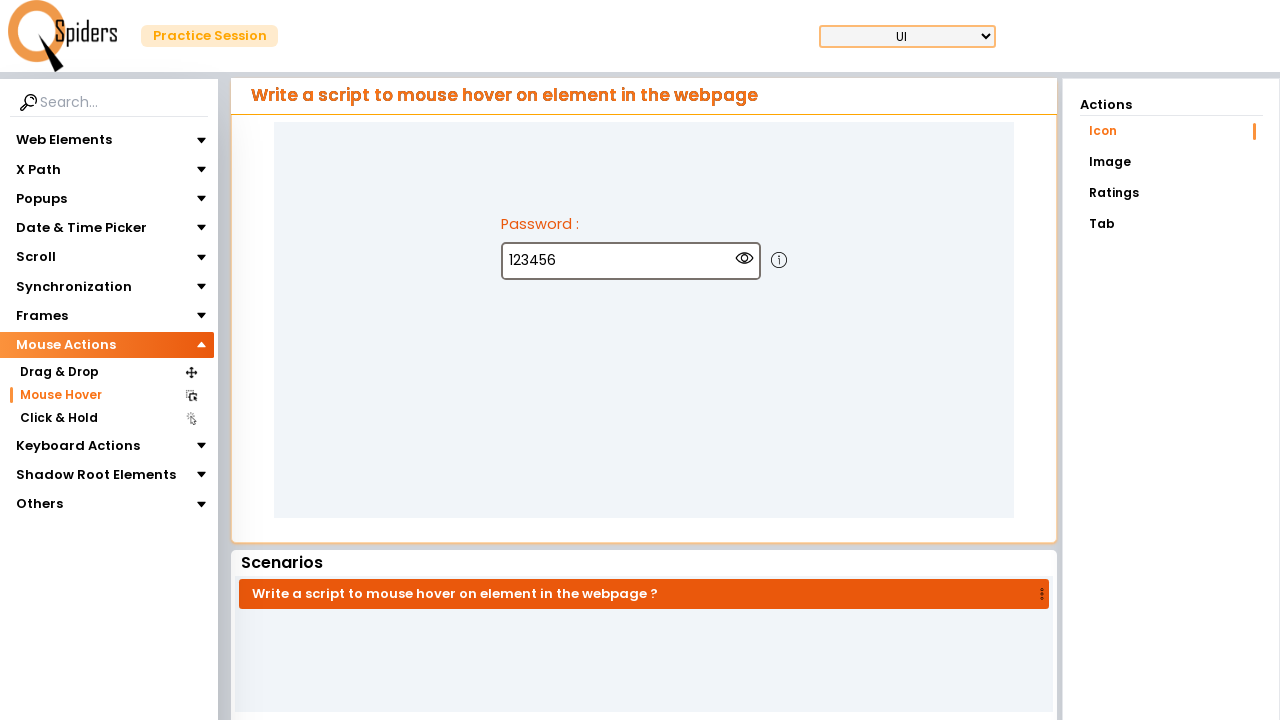